Tests JavaScript dialog handling by clicking buttons that trigger confirm and prompt dialogs, accepting them with appropriate responses

Starting URL: https://demoqa.com/alerts

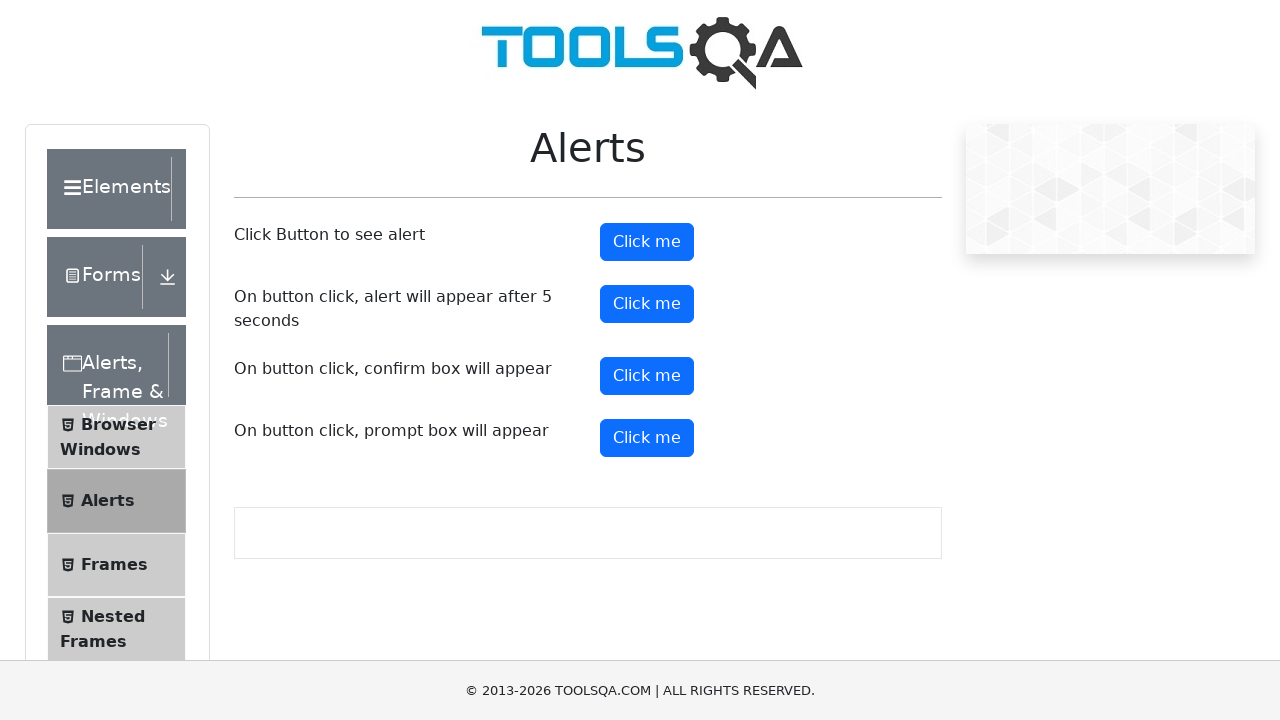

Set up dialog handler for confirm dialog
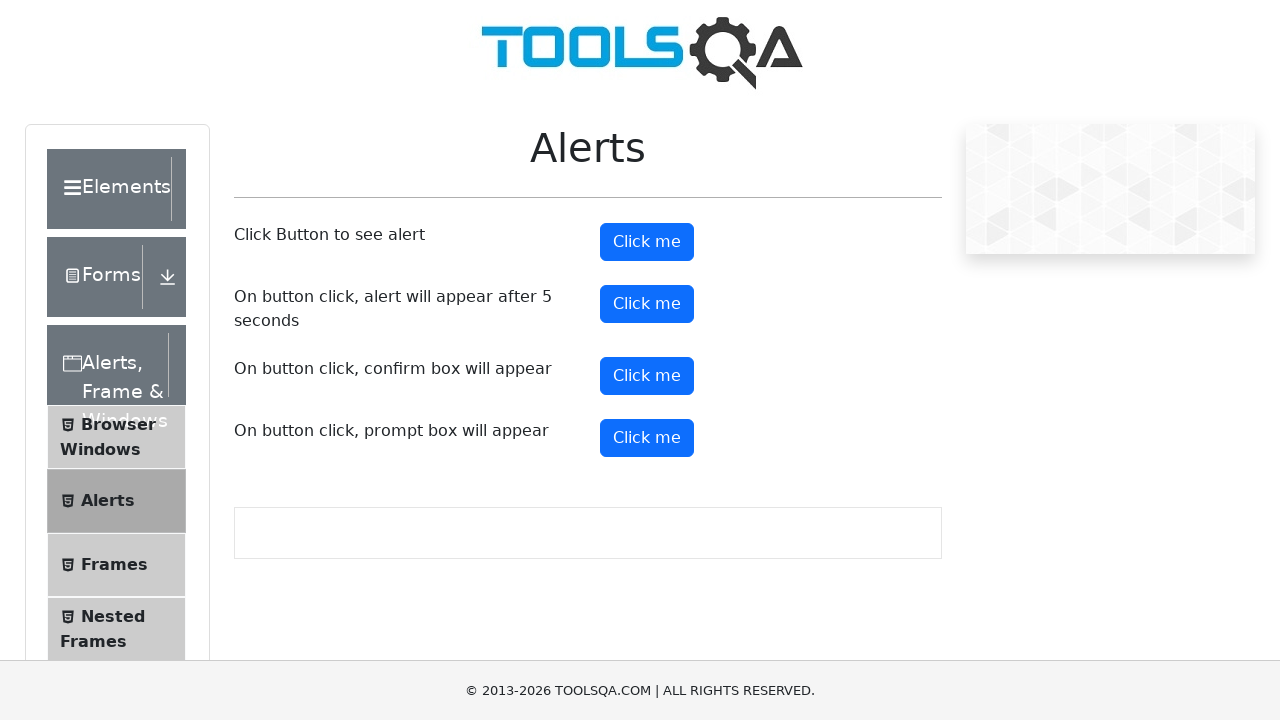

Clicked confirm button to trigger confirm dialog at (647, 376) on #confirmButton
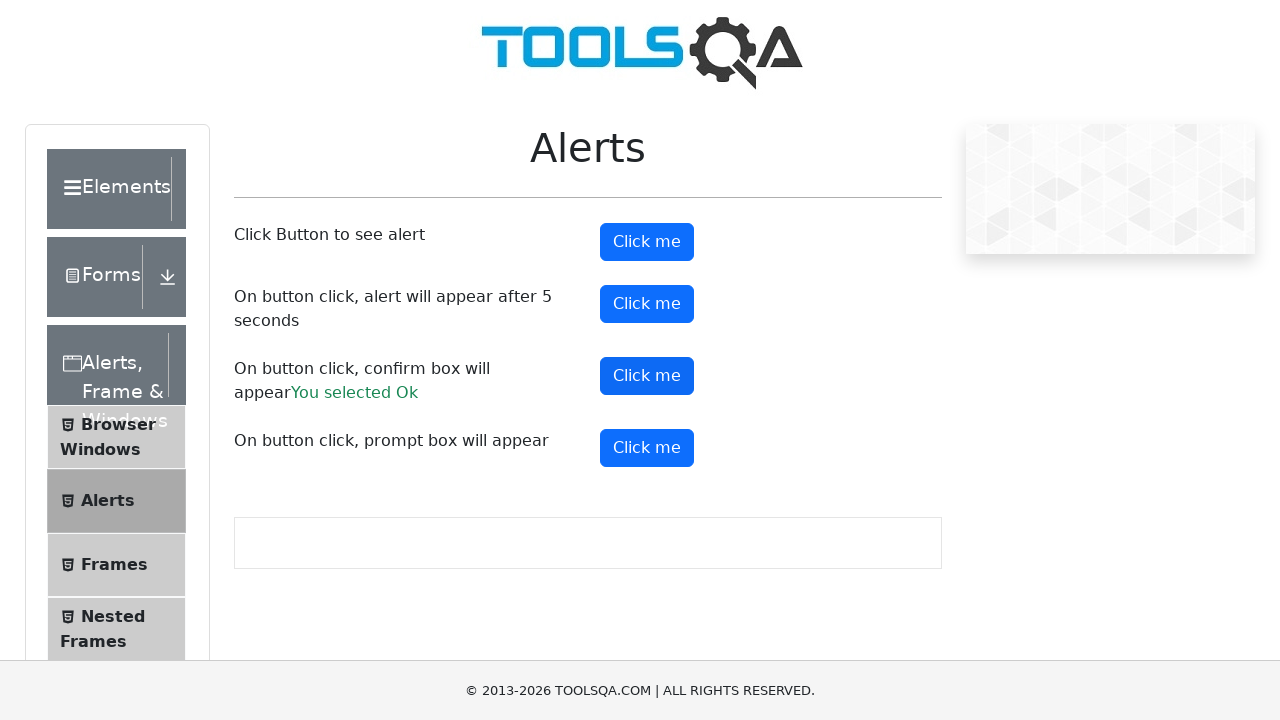

Set up dialog handler for prompt dialog
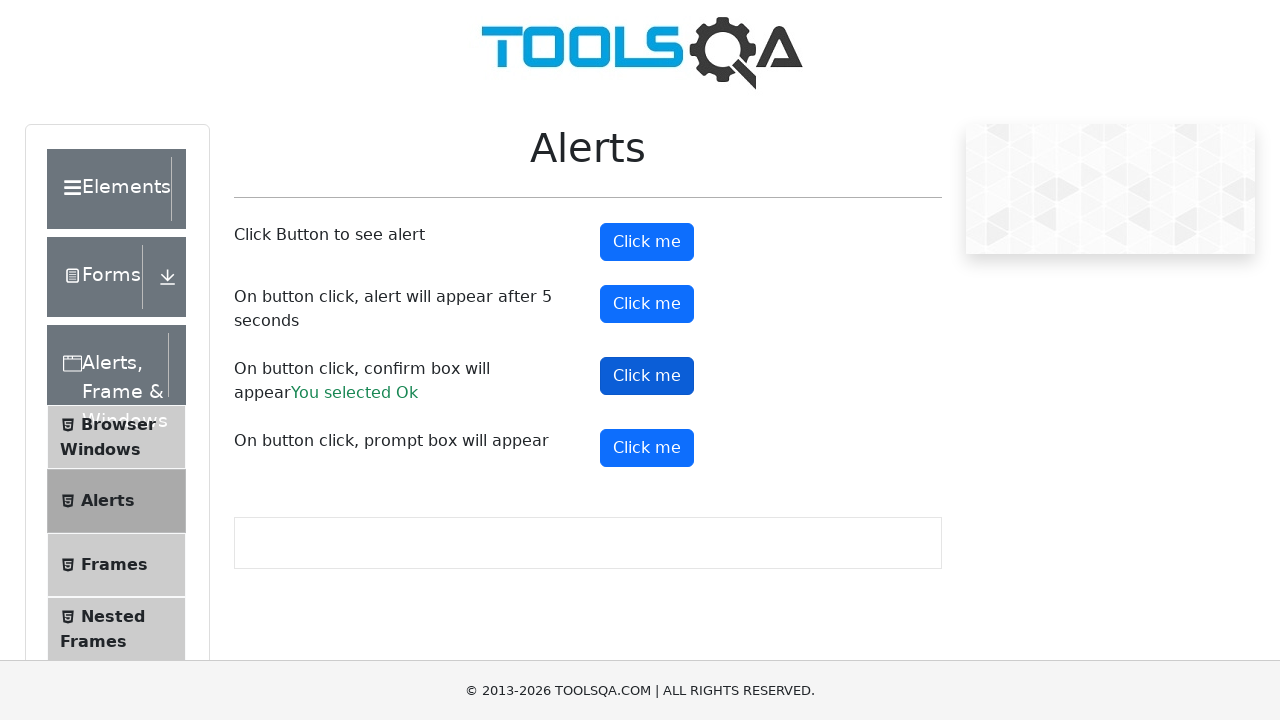

Clicked prompt button to trigger prompt dialog at (647, 448) on #promtButton
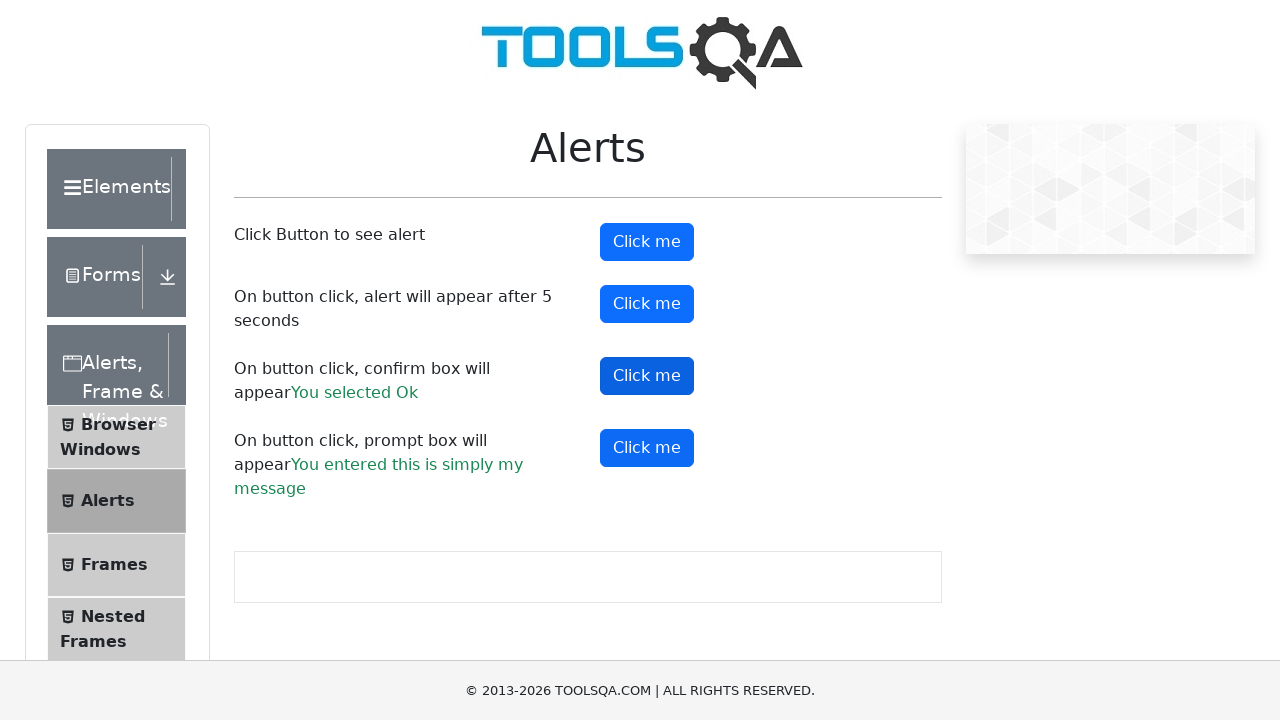

Waited for dialog handling to complete
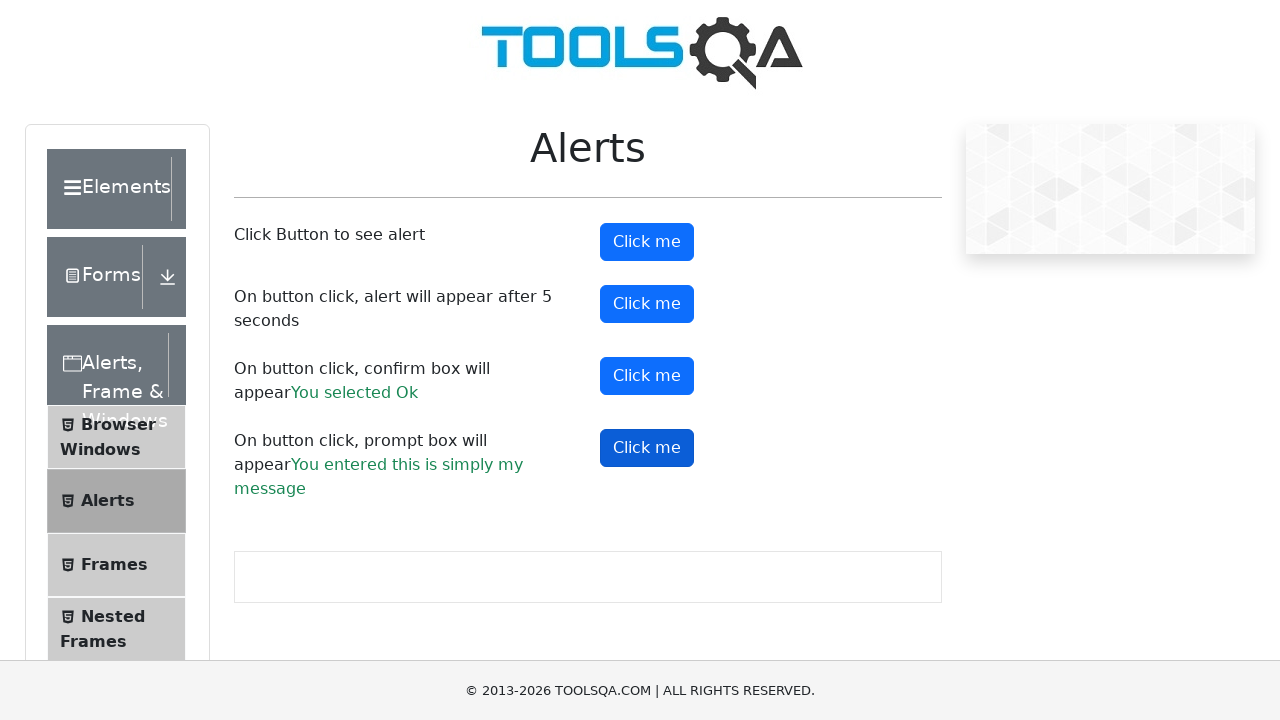

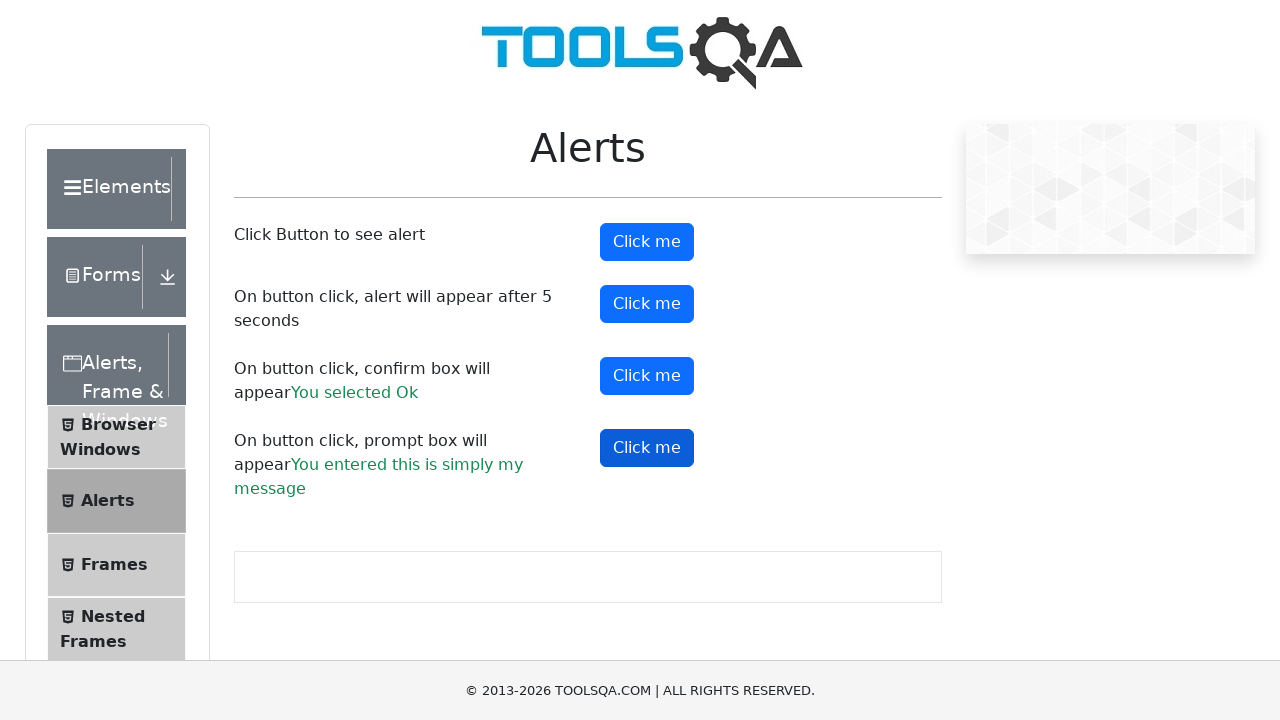